Tests sidebar navigation by clicking on the third menu item and then the first menu item in the sidebar navigation of a GeoTech application.

Starting URL: https://swen17-geotech-team-c-frontend.vercel.app/

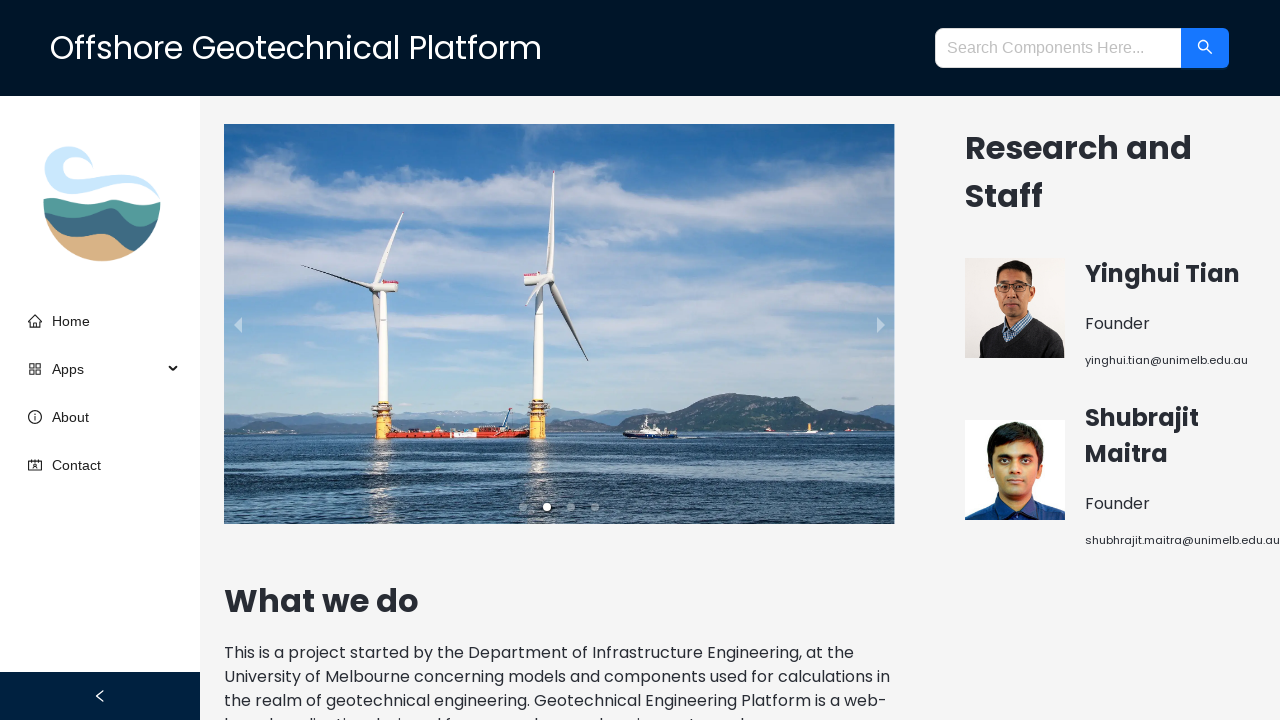

Clicked on the third sidebar menu item at (100, 417) on aside ul li:nth-child(3)
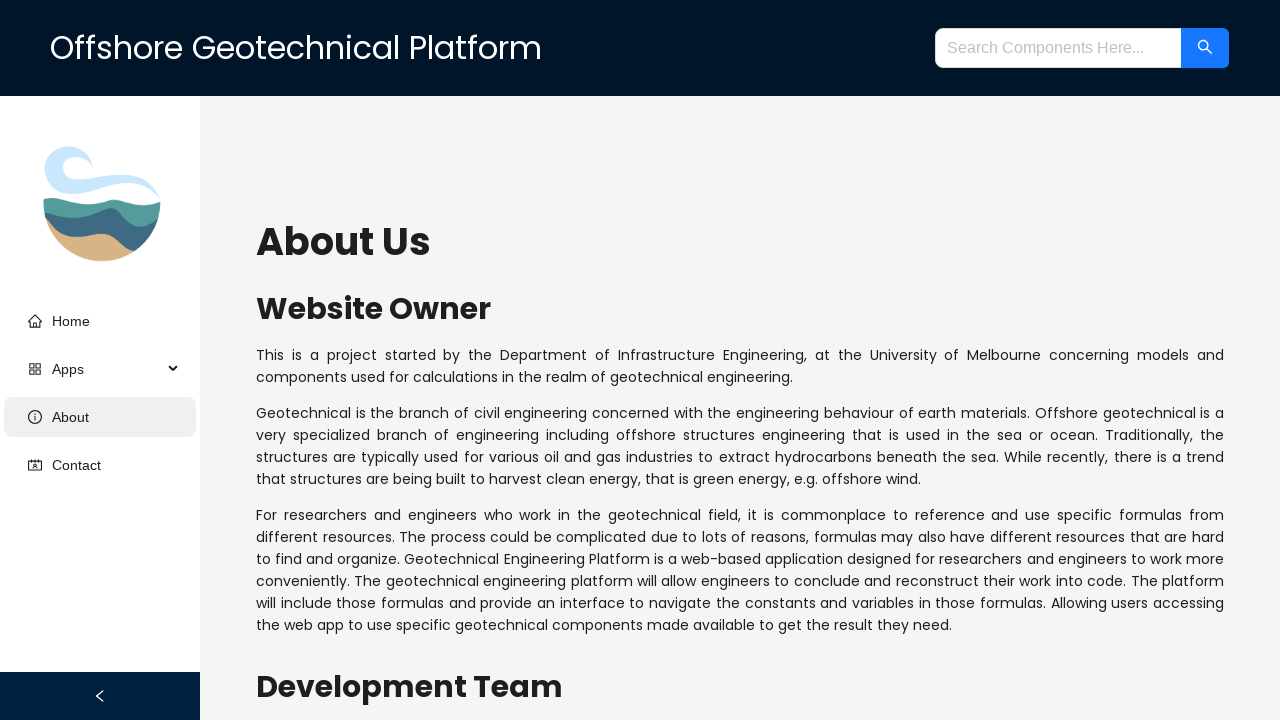

Waited 1 second for navigation/content to load after clicking third menu item
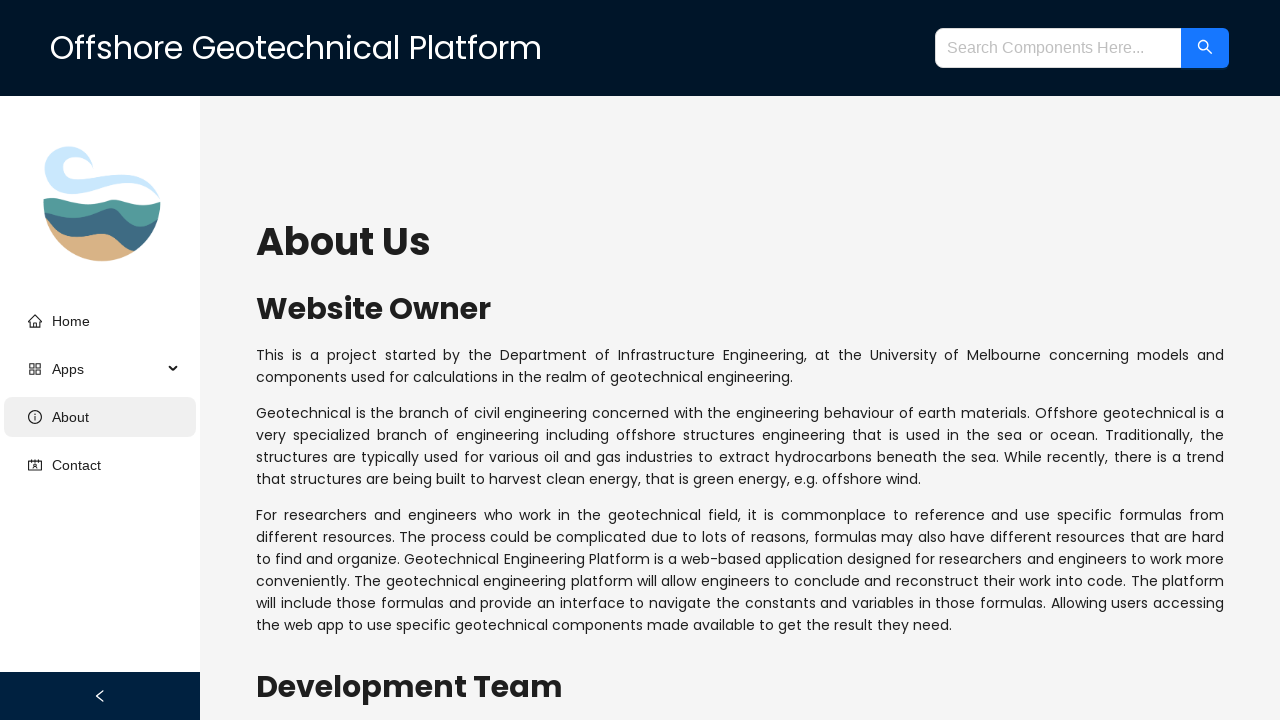

Clicked on the first sidebar menu item at (100, 321) on aside ul li:nth-child(1)
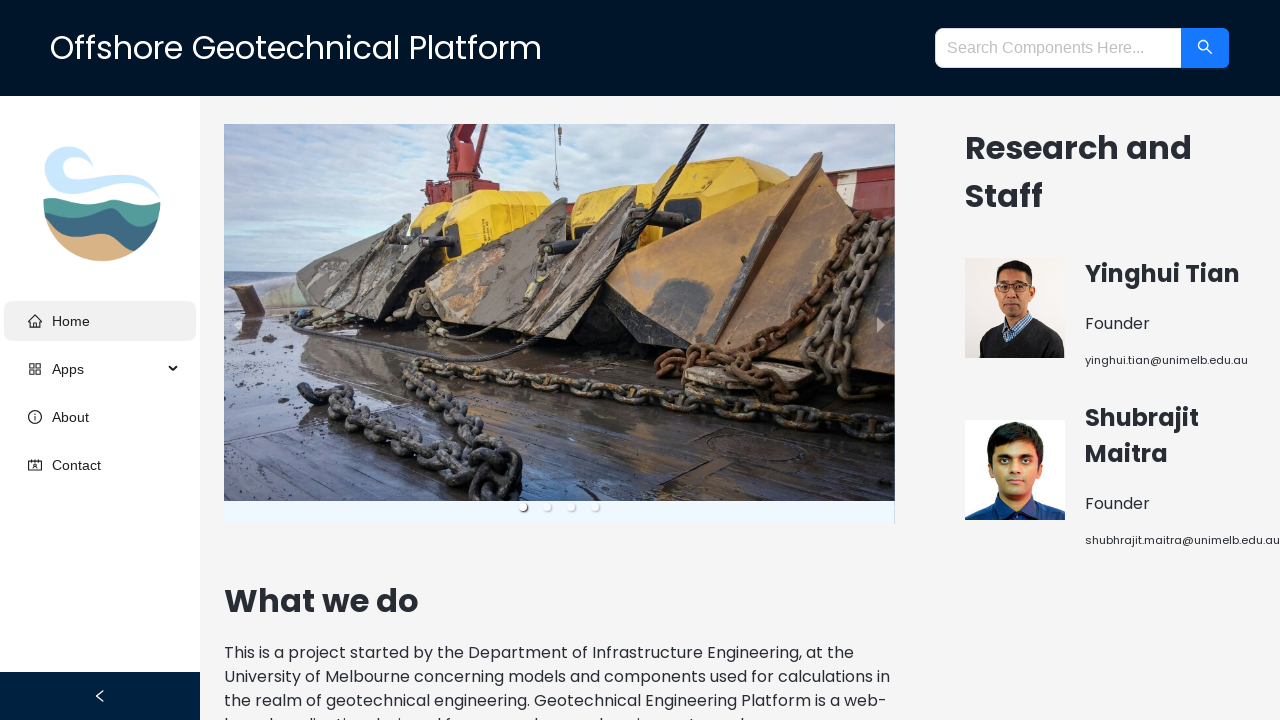

Waited 1 second for navigation/content to load after clicking first menu item
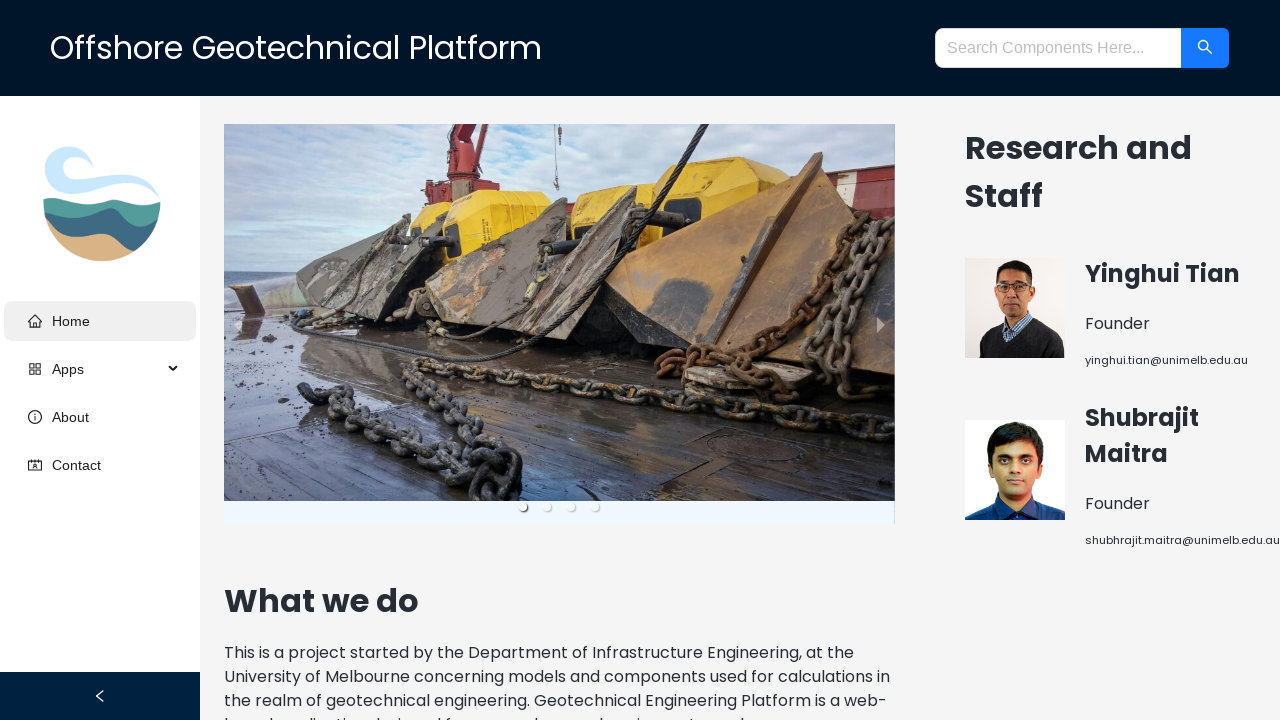

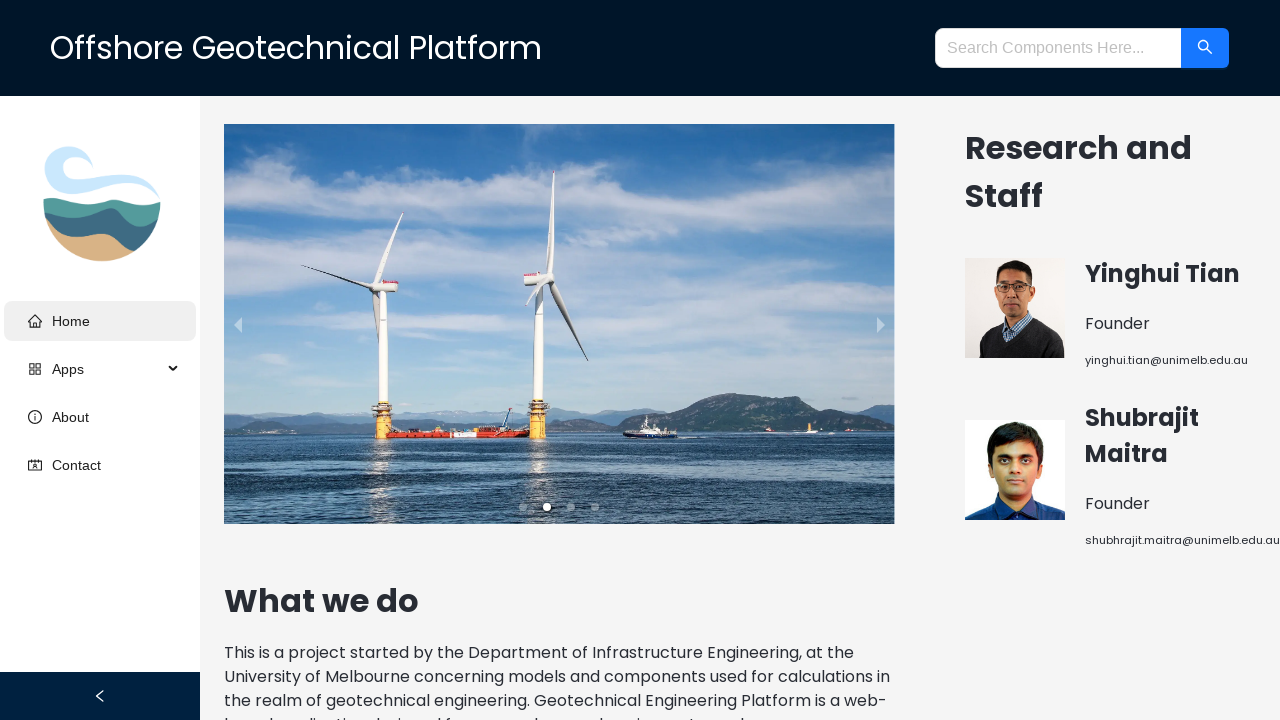